Tests window/tab handling functionality by clicking a button that opens a new tab and switching between tabs

Starting URL: https://demo.automationtesting.in/Windows.html

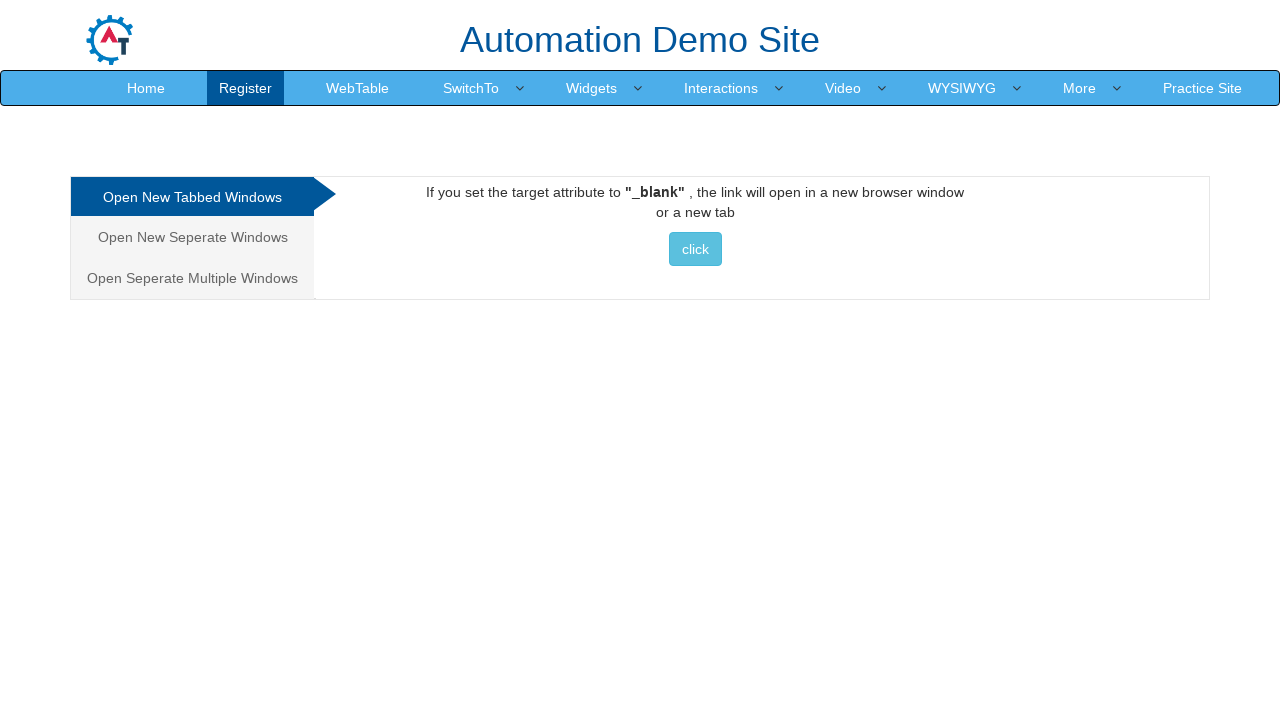

Retrieved title of first tab
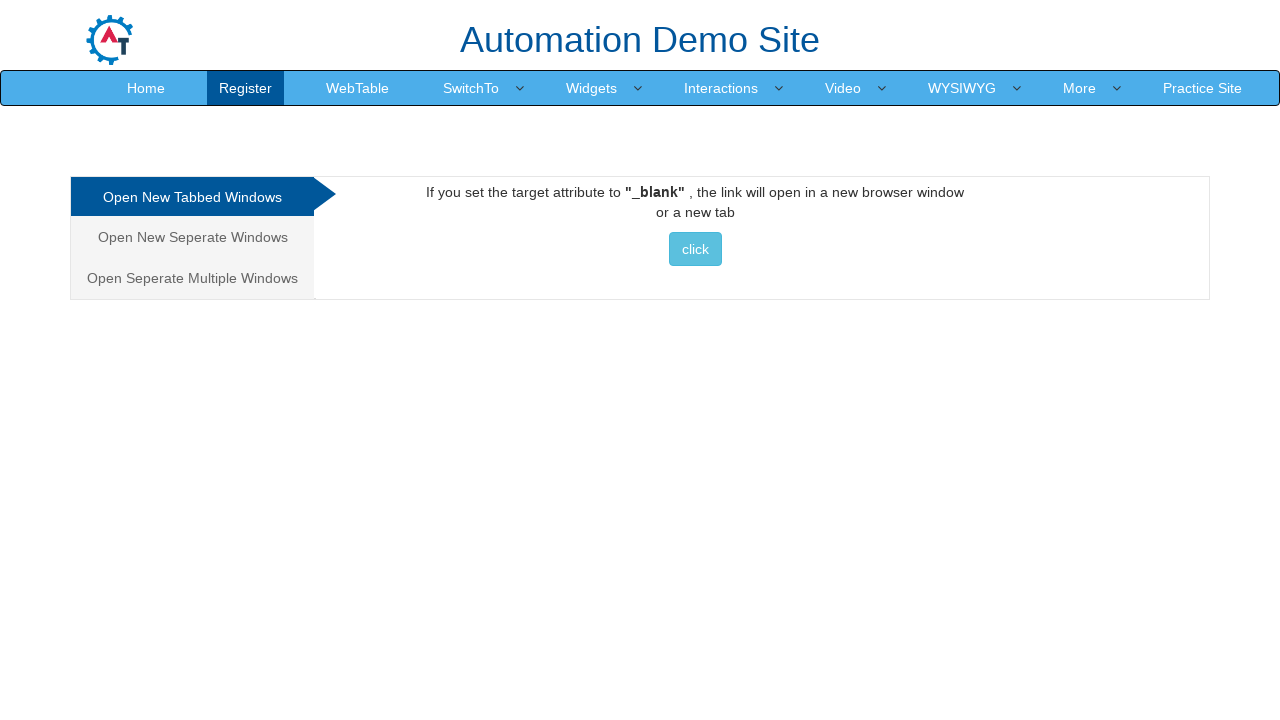

Clicked button to open new tab at (695, 249) on xpath=//button[text()='    click   ']
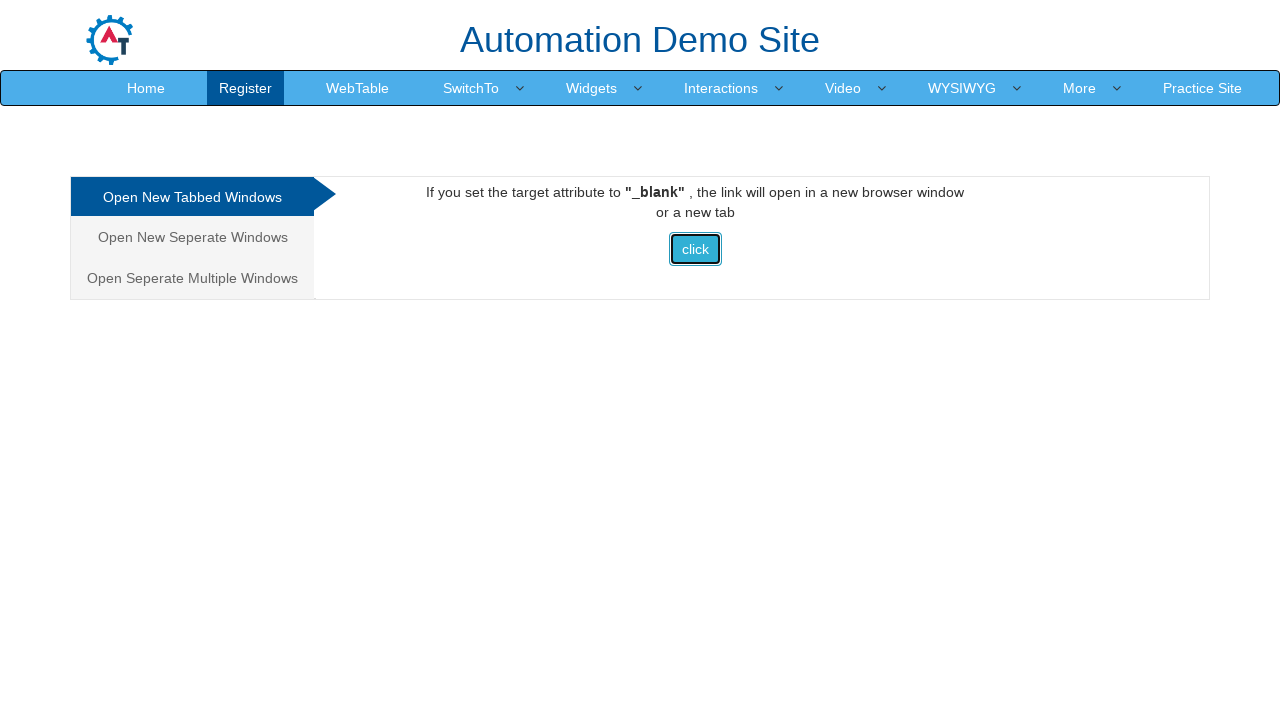

Captured new page/tab that was opened
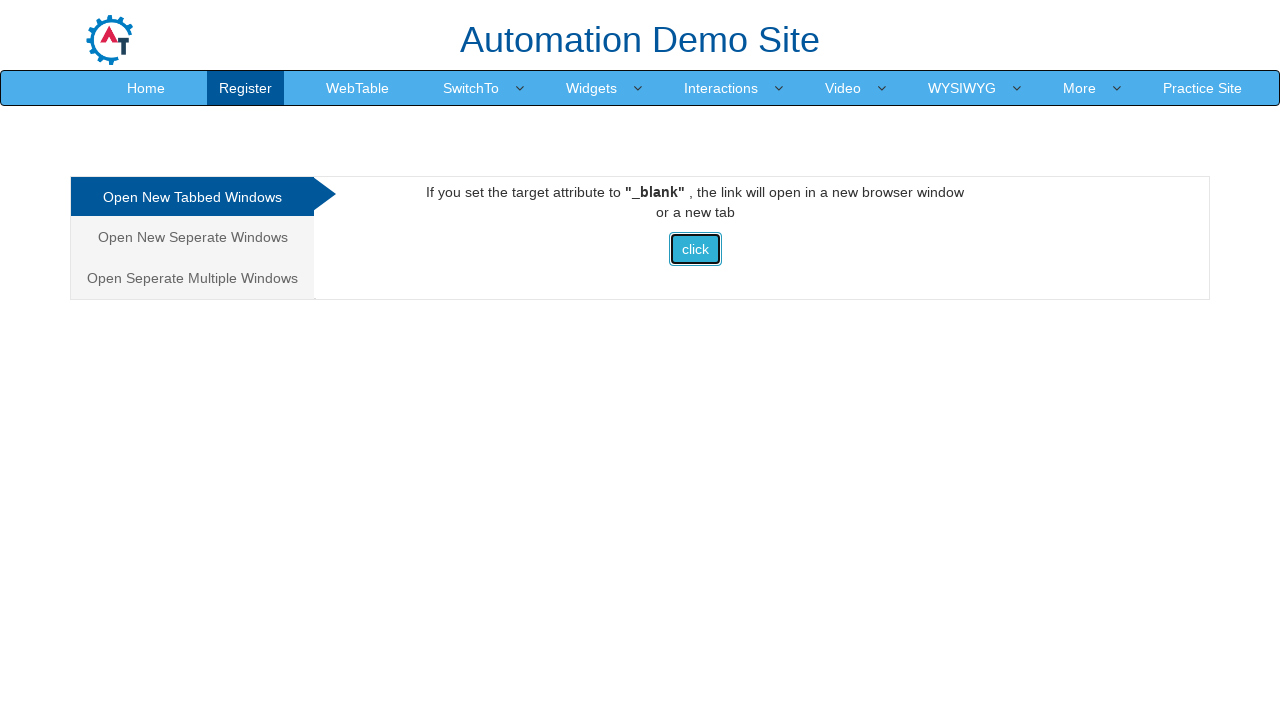

New tab finished loading
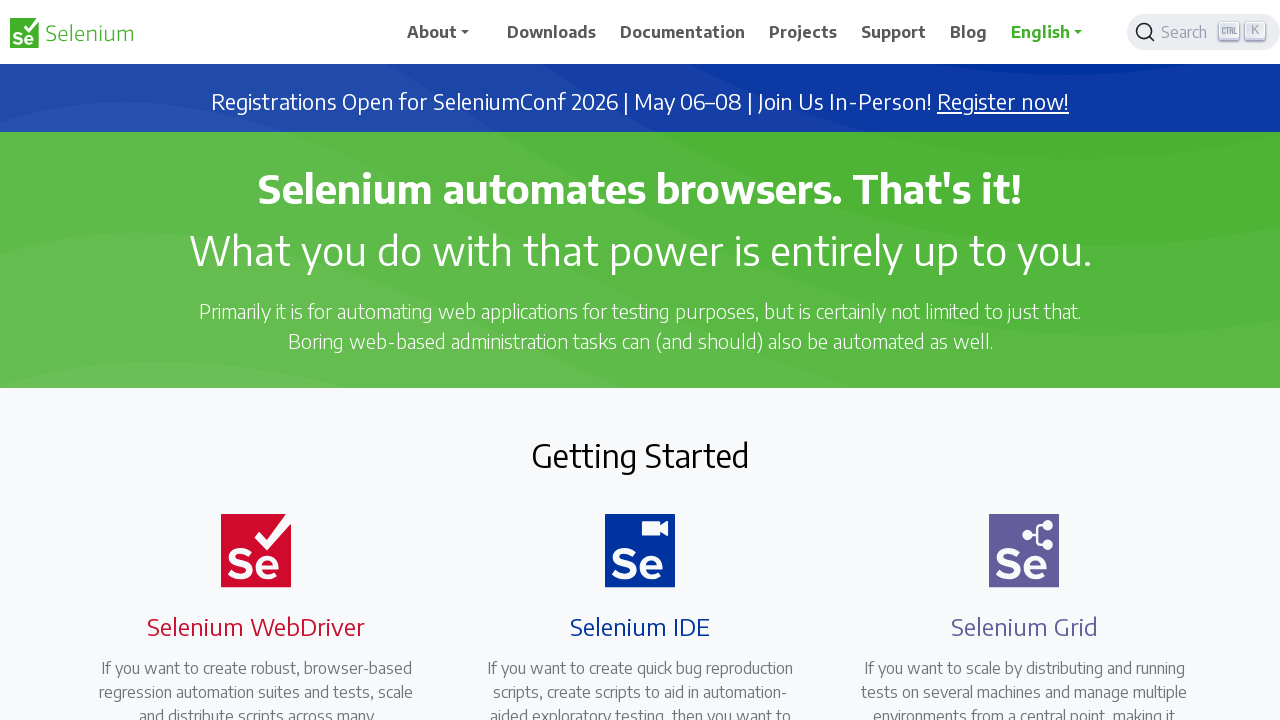

Retrieved title of second tab
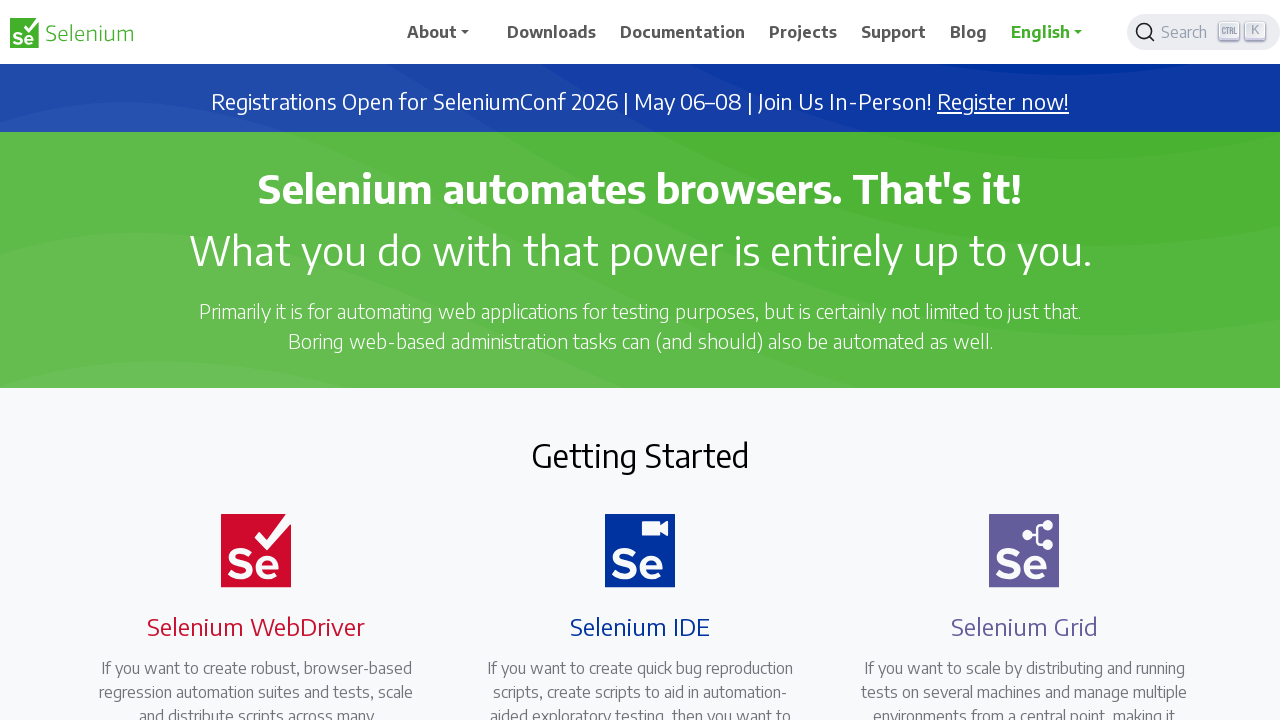

Closed the second tab
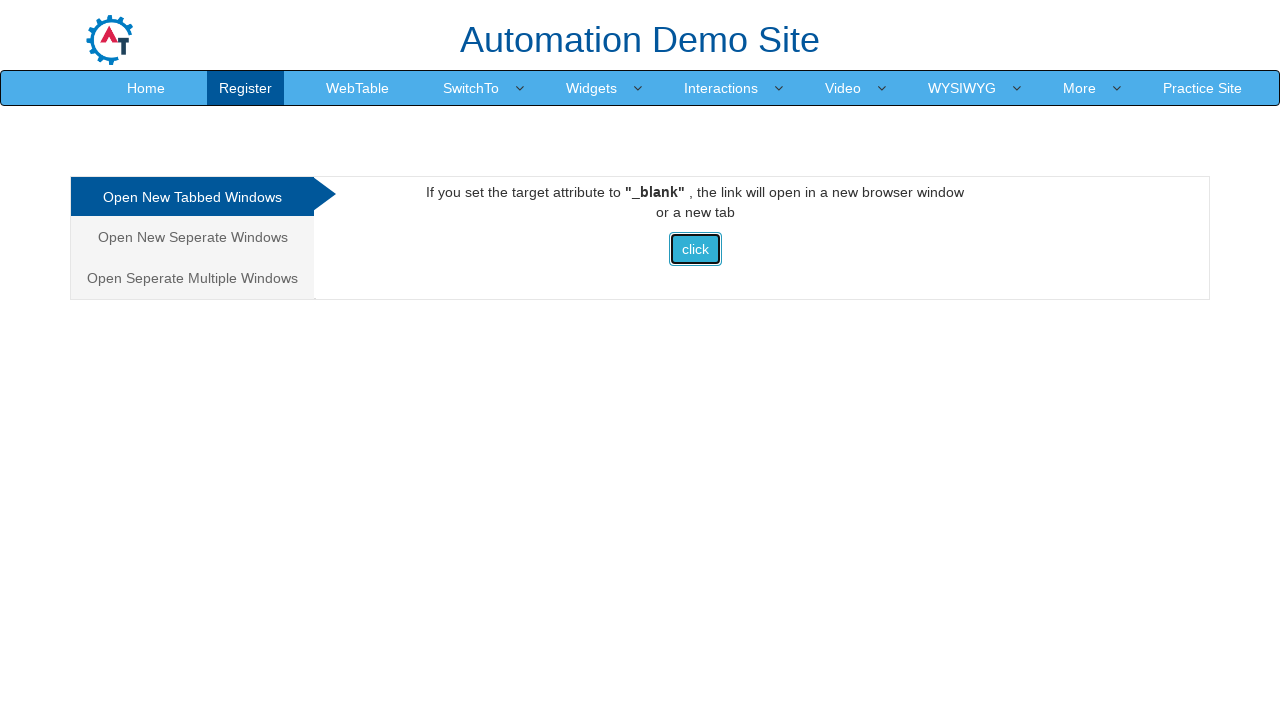

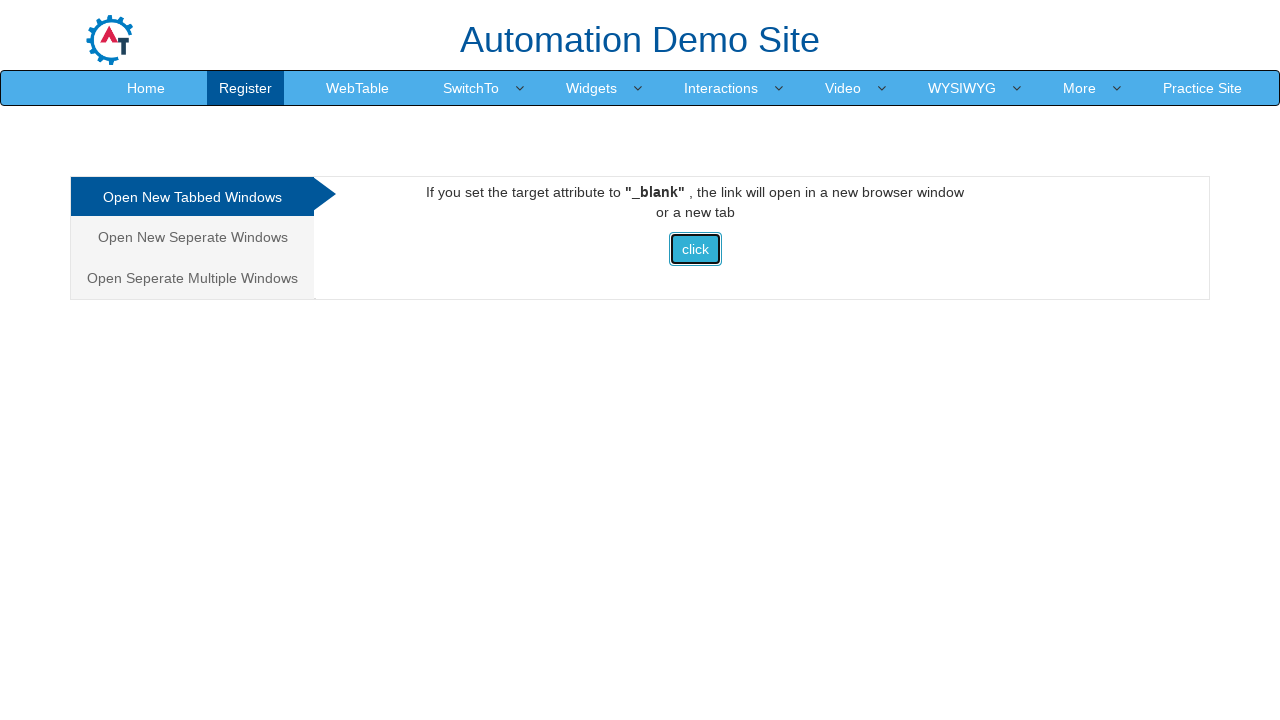